Tests that edits are saved when the input field loses focus (blur event)

Starting URL: https://demo.playwright.dev/todomvc

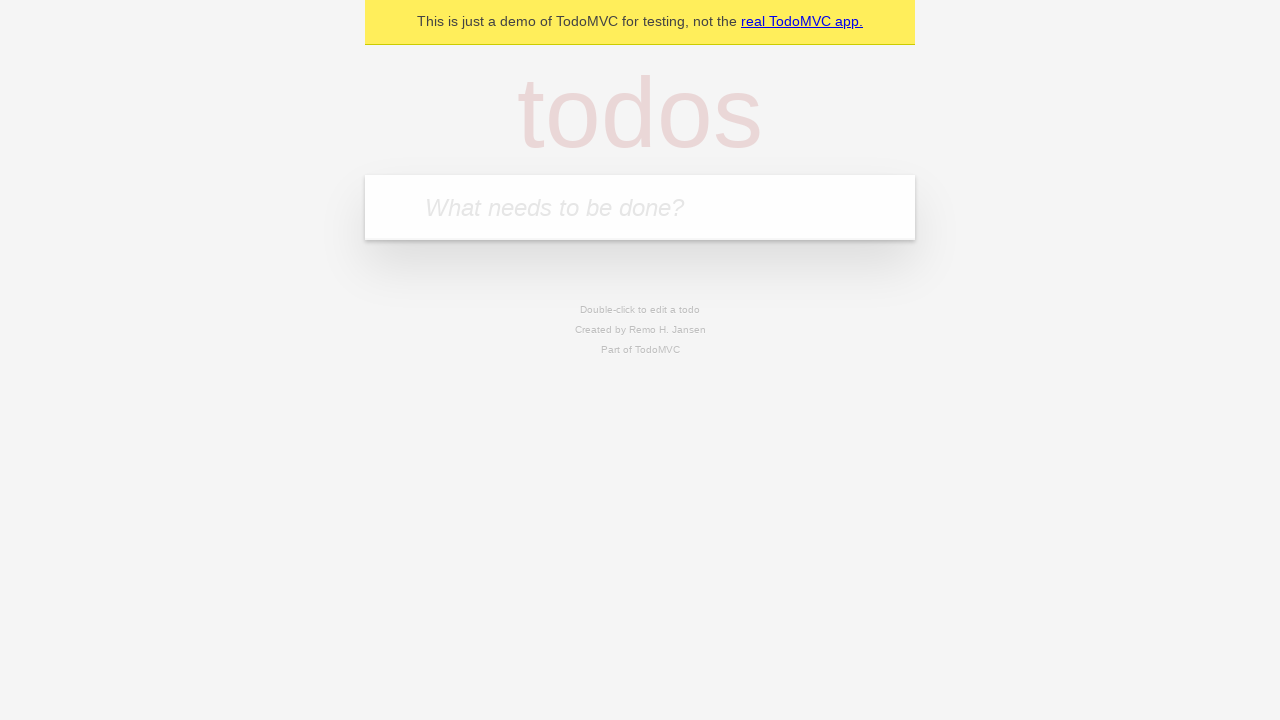

Located the 'What needs to be done?' input field
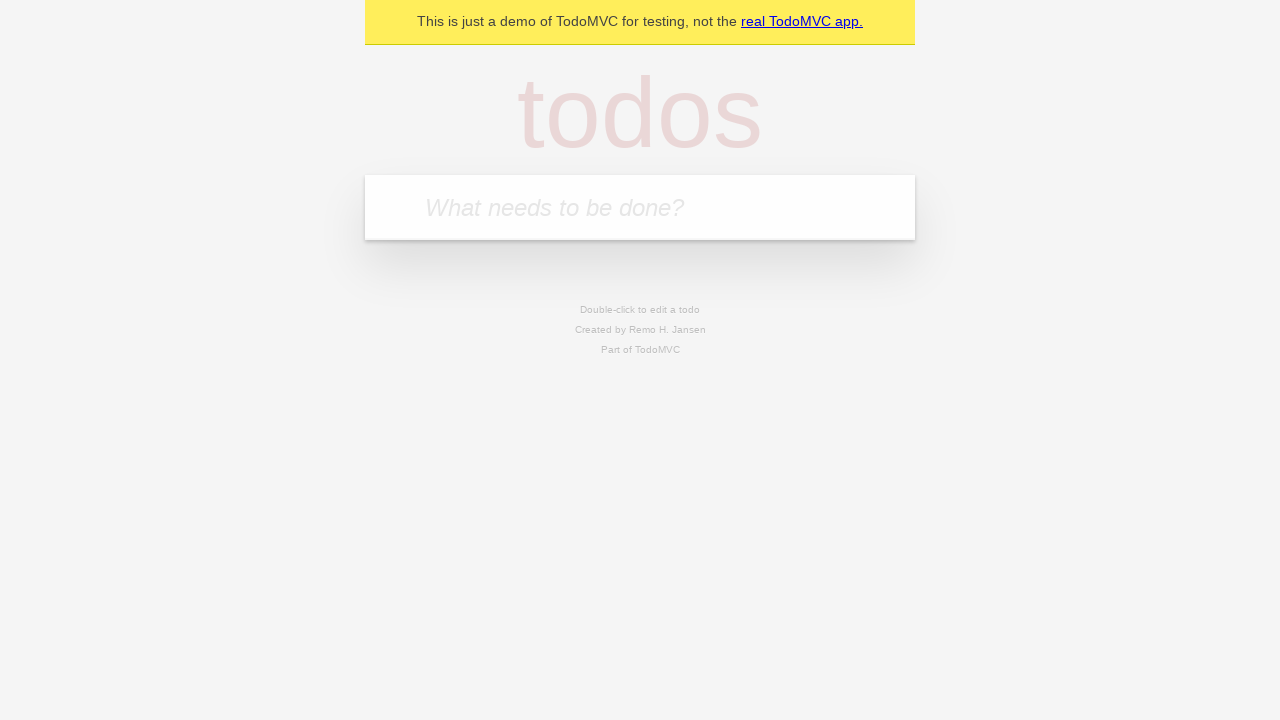

Filled todo input with 'buy some cheese' on internal:attr=[placeholder="What needs to be done?"i]
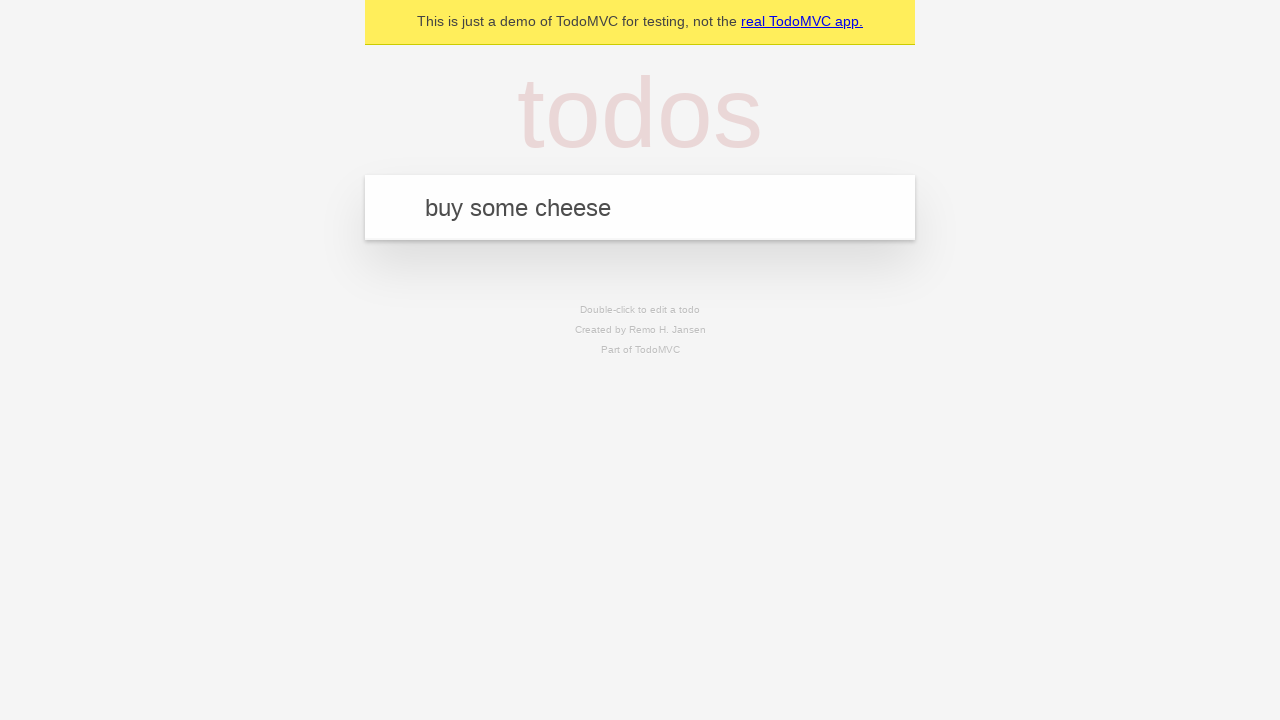

Pressed Enter to create todo 'buy some cheese' on internal:attr=[placeholder="What needs to be done?"i]
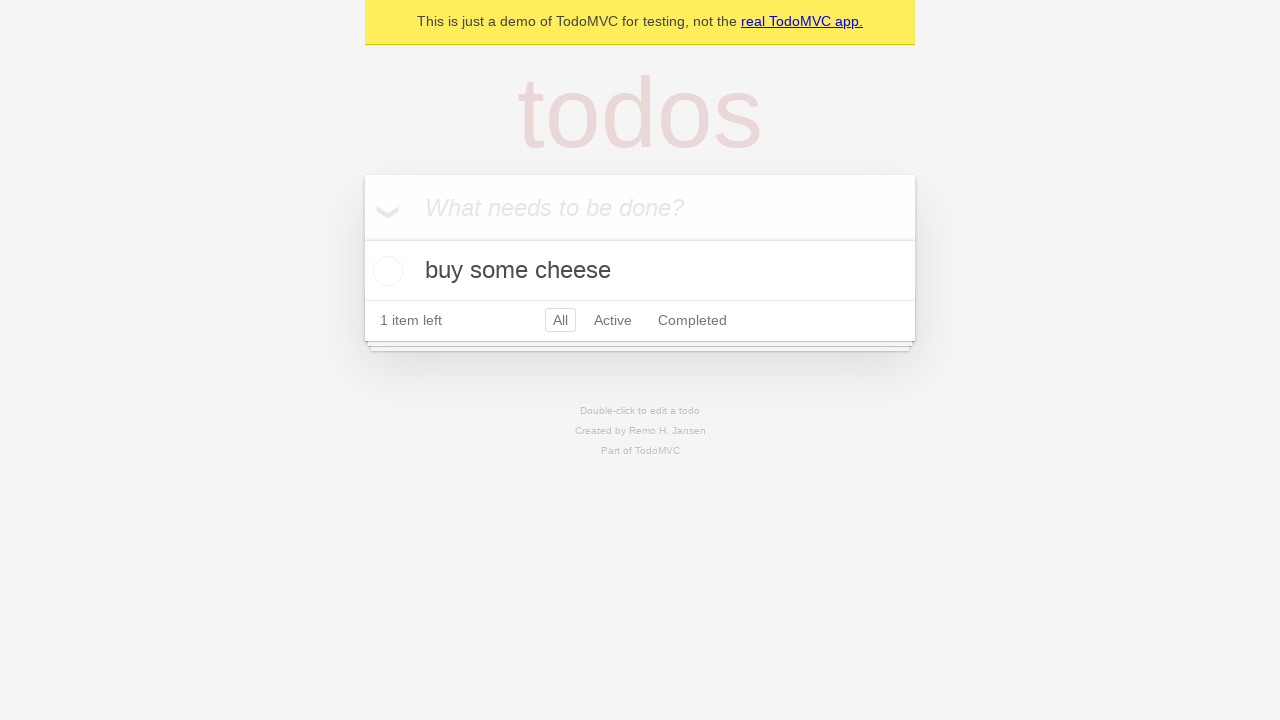

Filled todo input with 'feed the cat' on internal:attr=[placeholder="What needs to be done?"i]
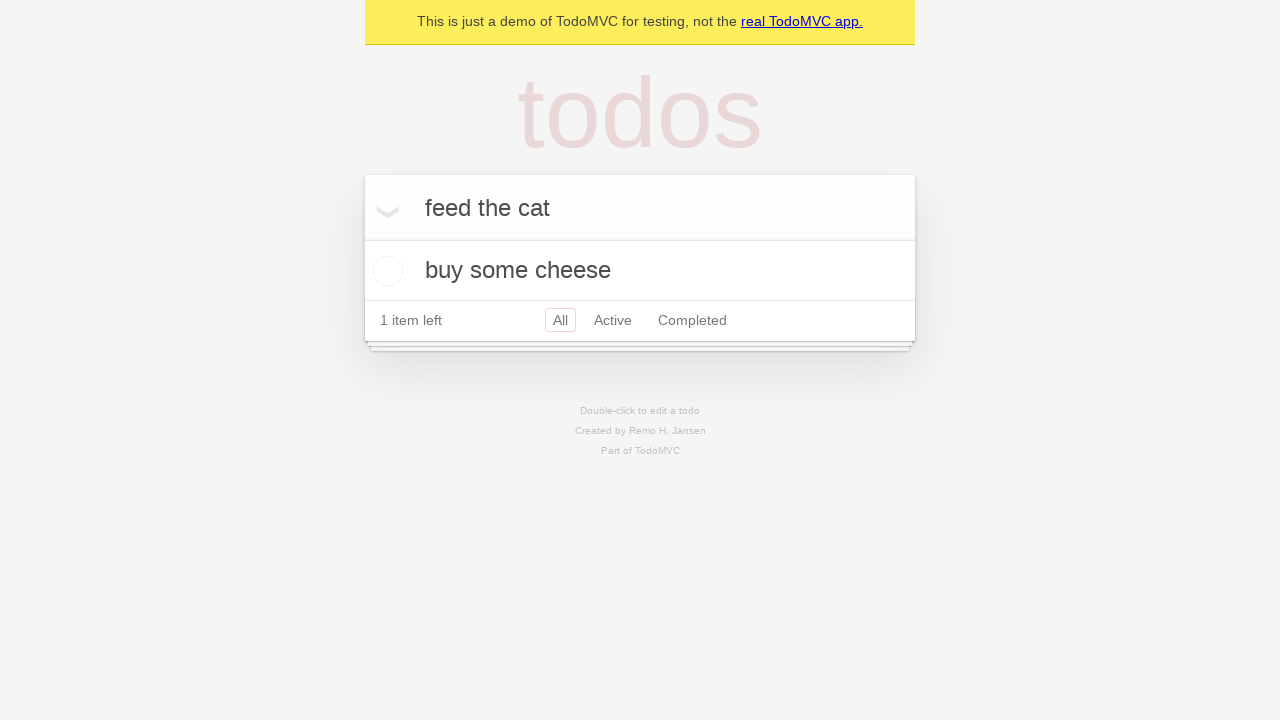

Pressed Enter to create todo 'feed the cat' on internal:attr=[placeholder="What needs to be done?"i]
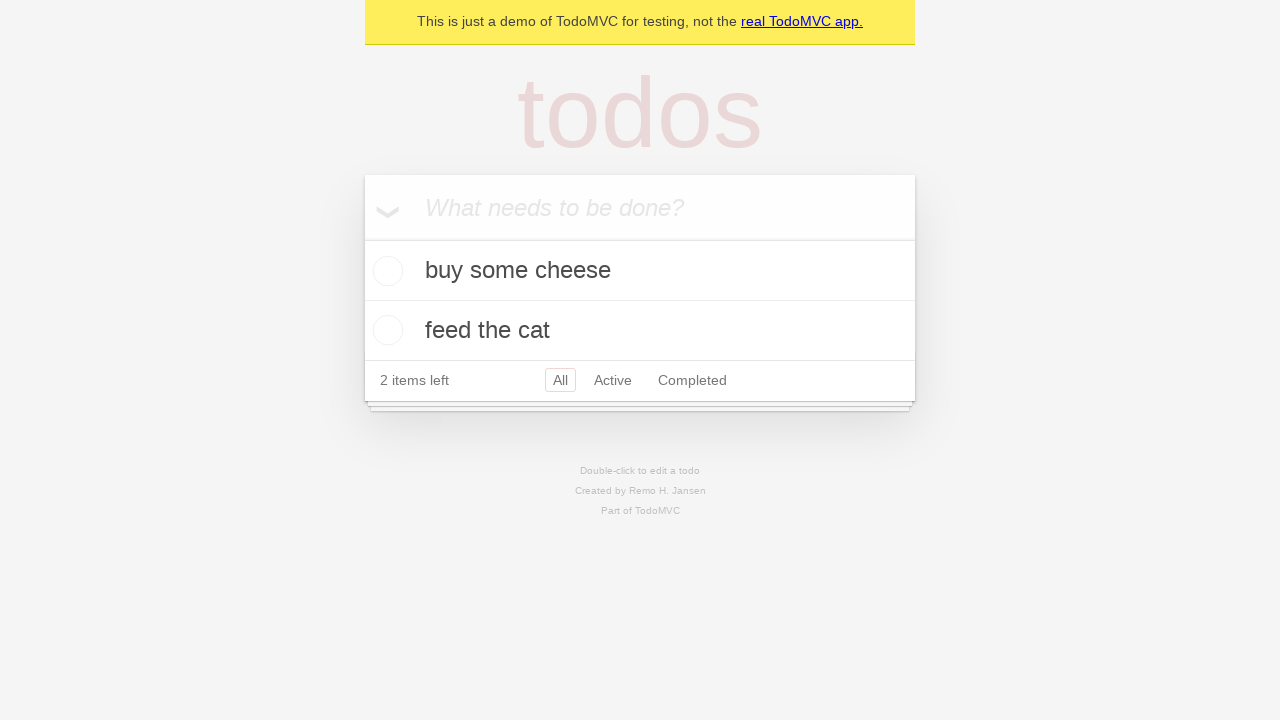

Filled todo input with 'book a doctors appointment' on internal:attr=[placeholder="What needs to be done?"i]
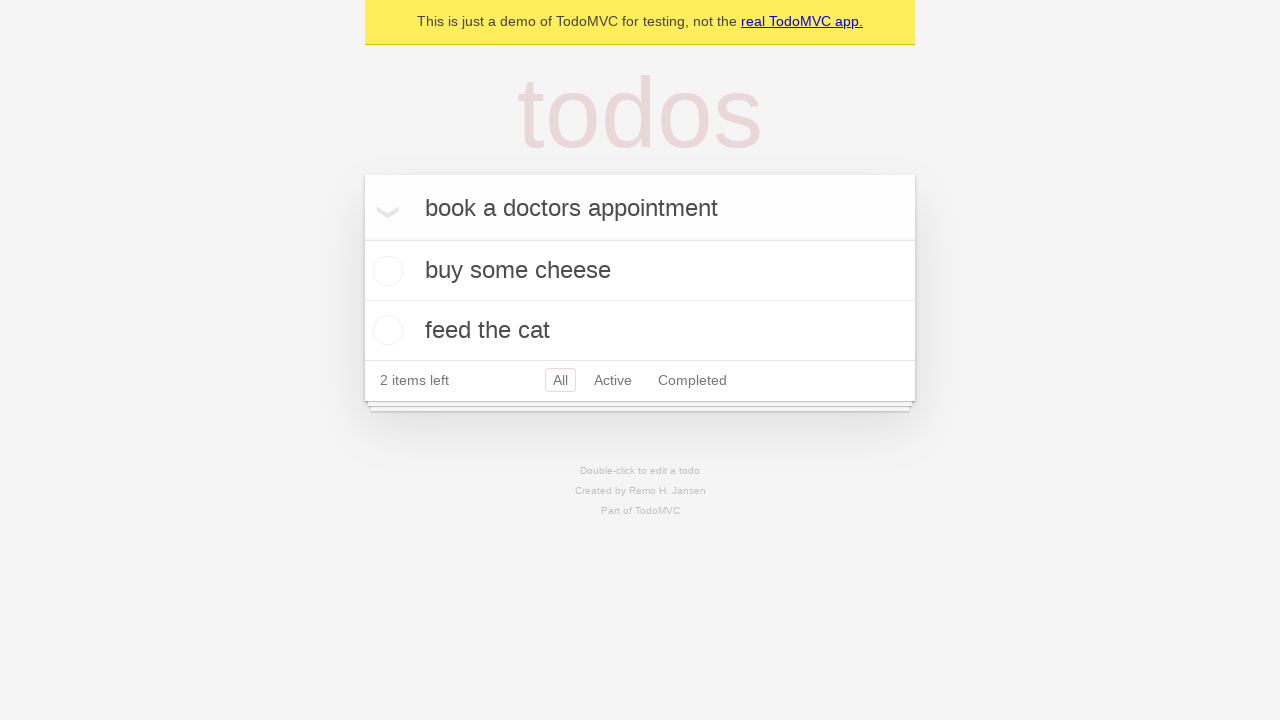

Pressed Enter to create todo 'book a doctors appointment' on internal:attr=[placeholder="What needs to be done?"i]
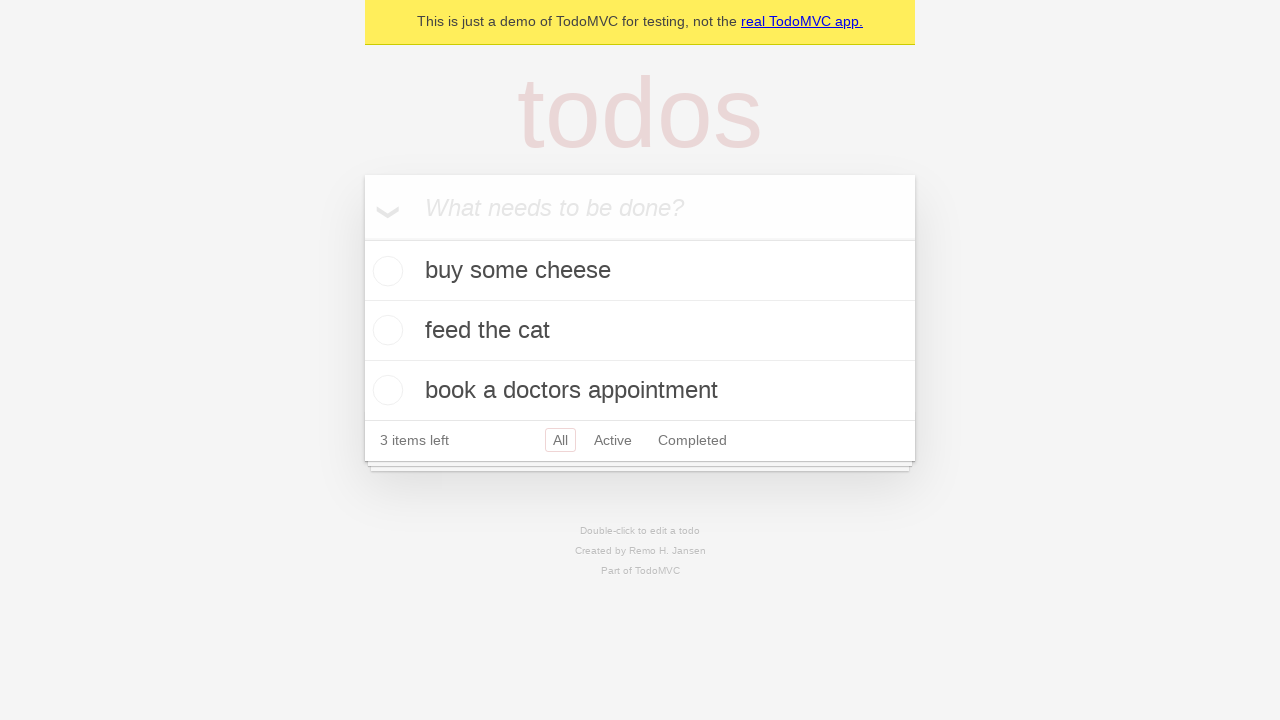

Waited for all 3 todos to be created
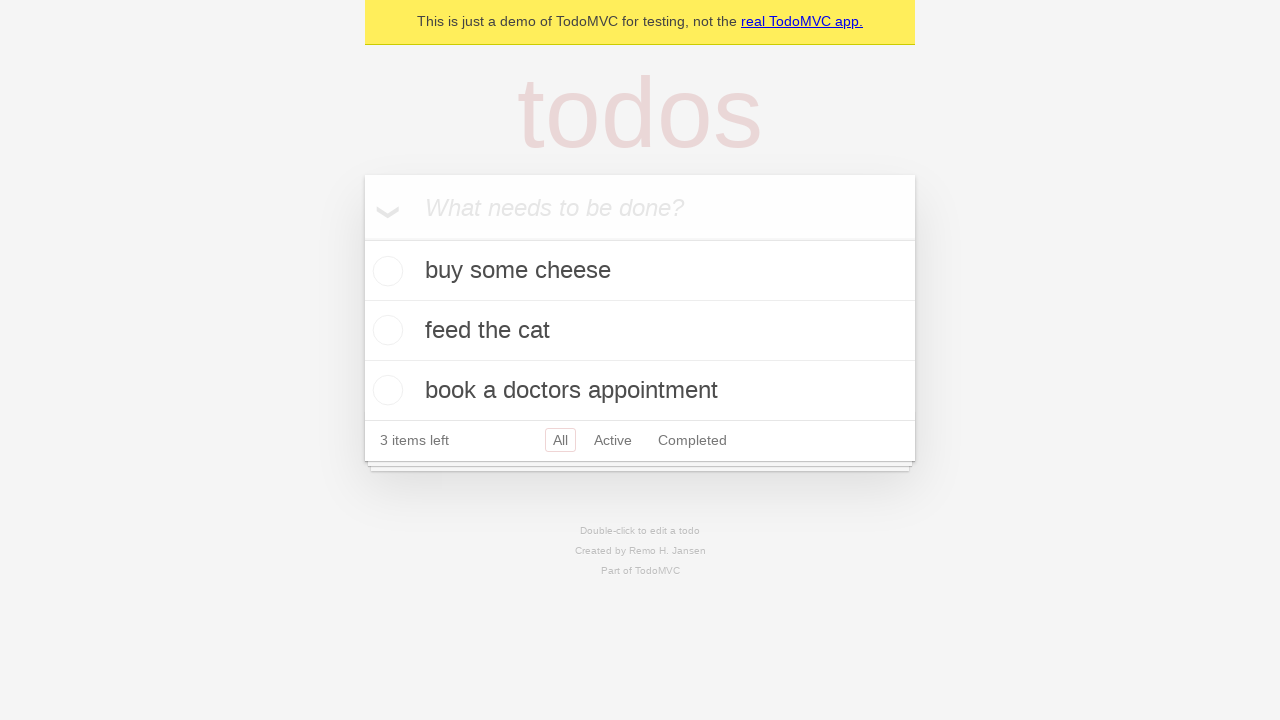

Located all todo items
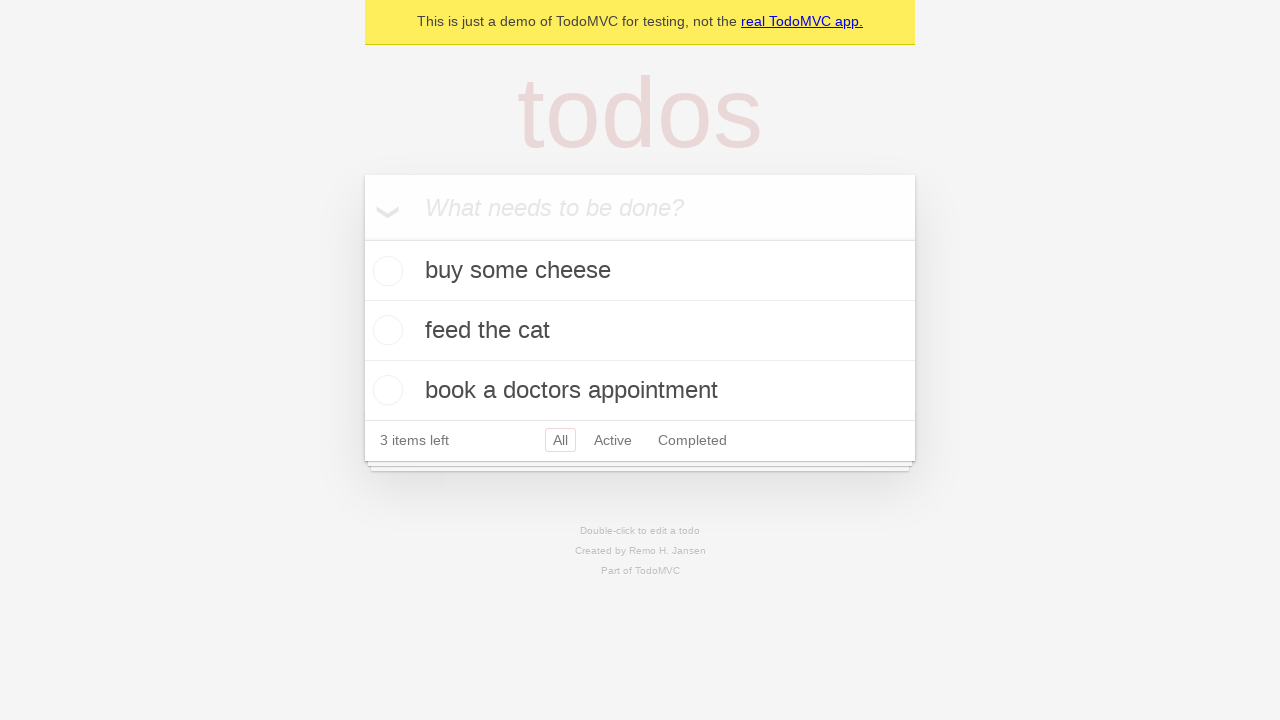

Double-clicked second todo item to enter edit mode at (640, 331) on internal:testid=[data-testid="todo-item"s] >> nth=1
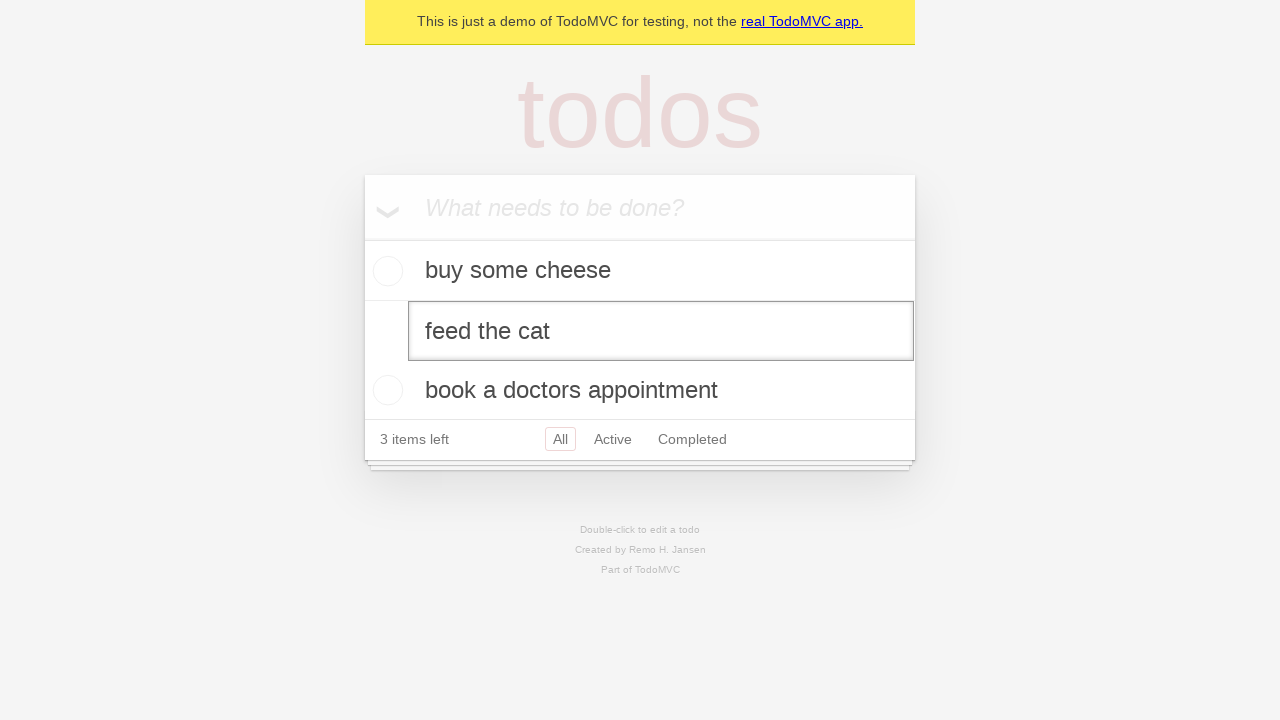

Located the edit textbox for the second todo
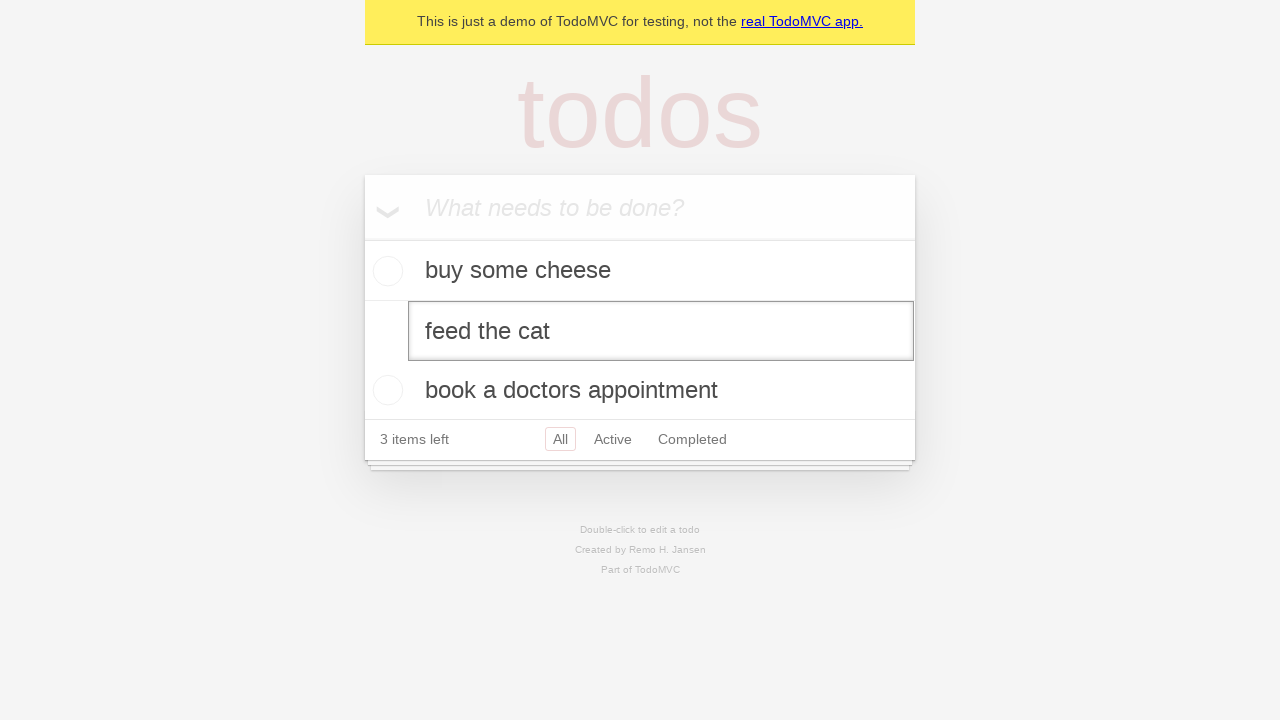

Filled edit field with 'buy some sausages' on internal:testid=[data-testid="todo-item"s] >> nth=1 >> internal:role=textbox[nam
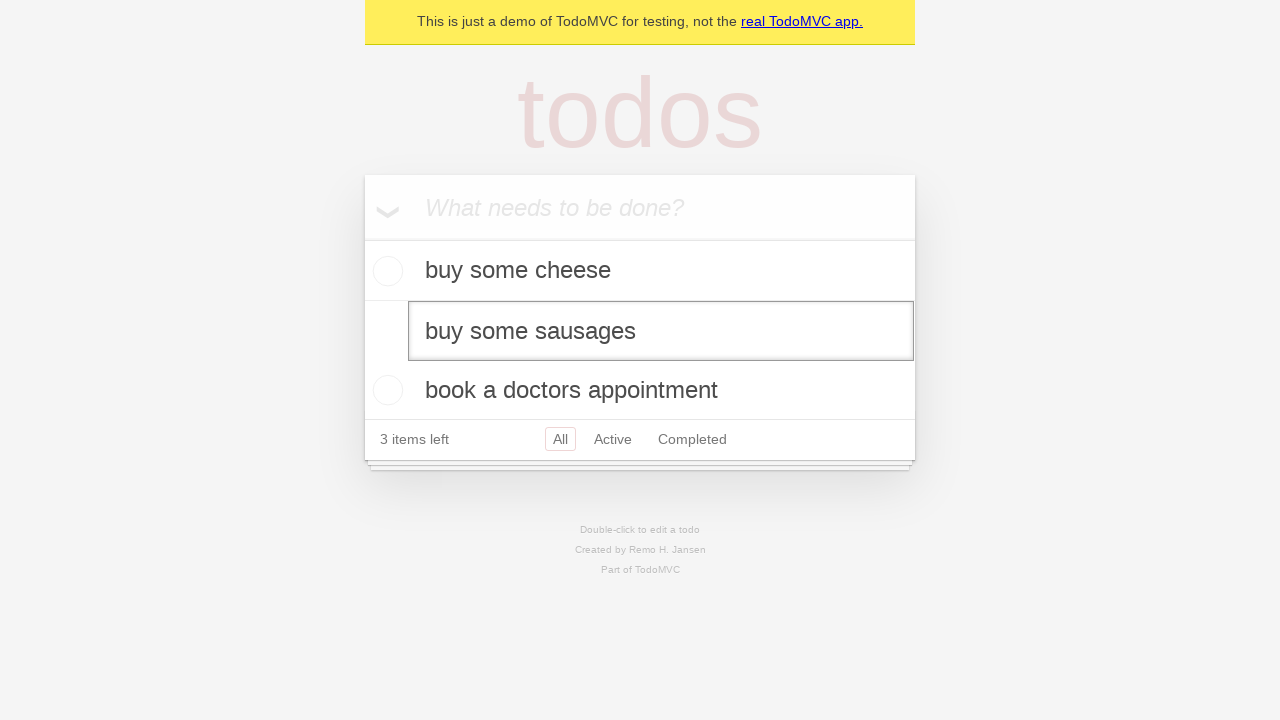

Dispatched blur event to trigger save on the edited todo
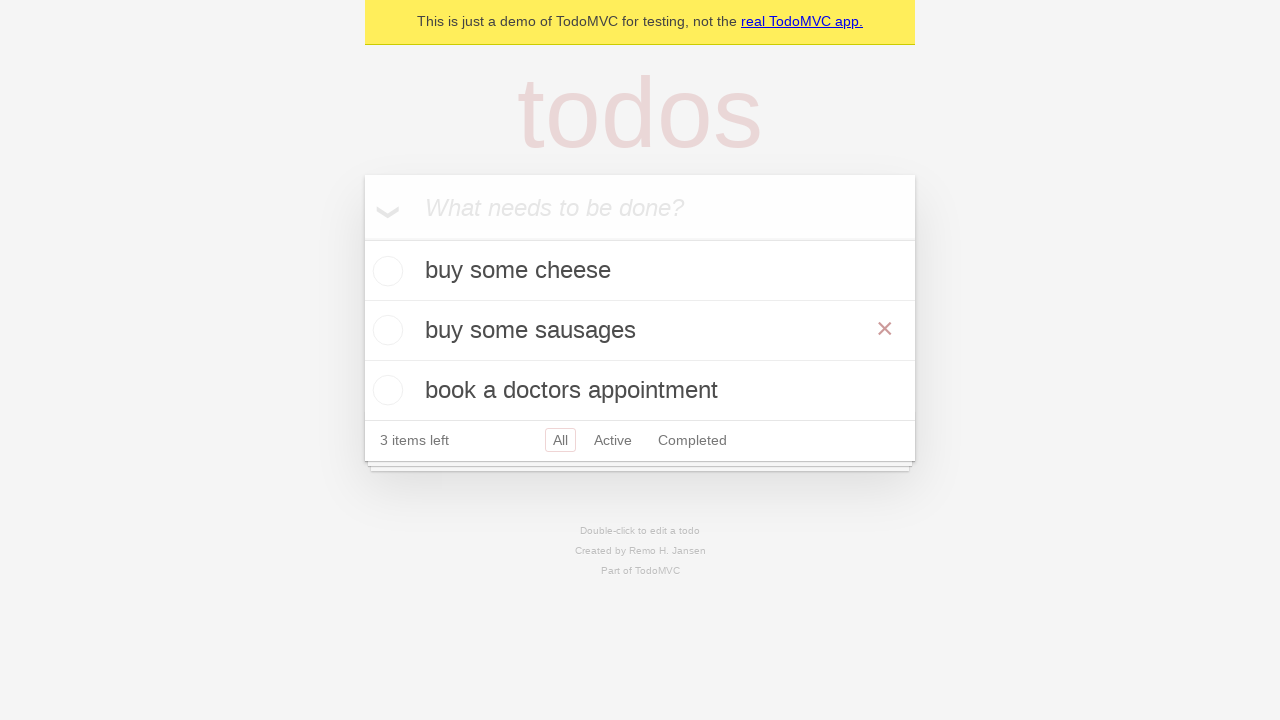

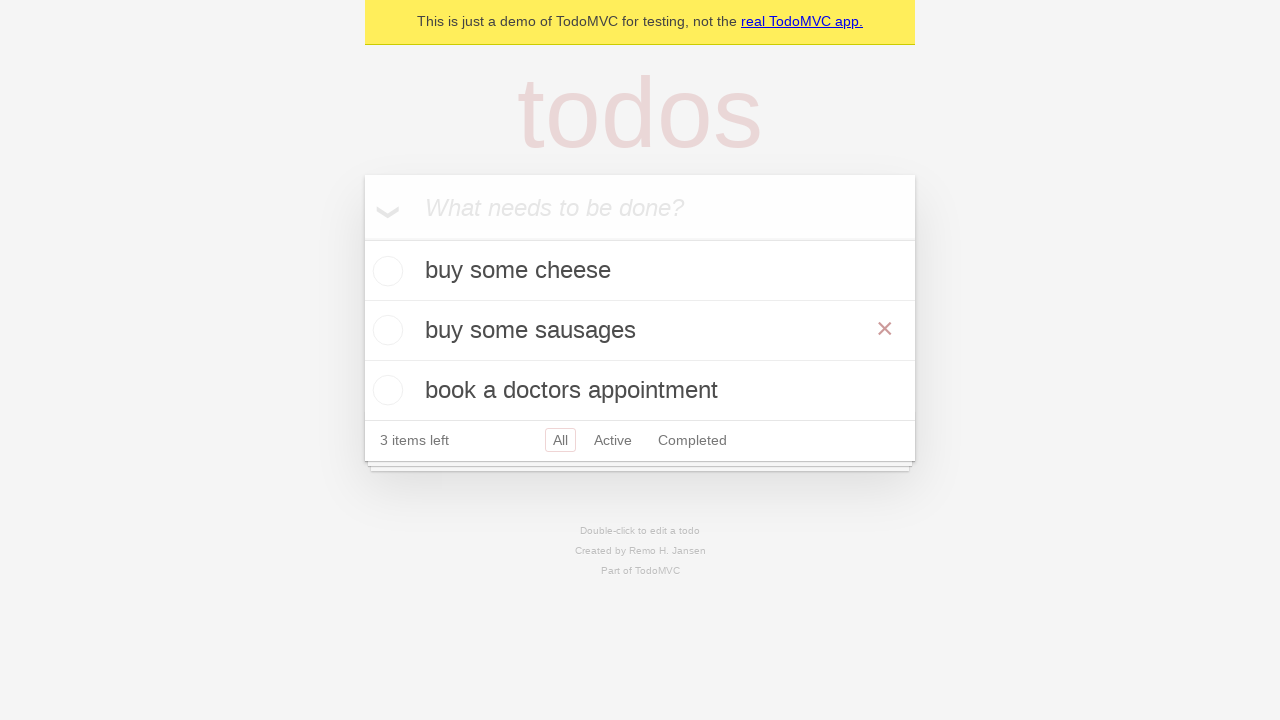